Tests radio button/checkbox functionality by clicking on Legumes option and verifying selection state

Starting URL: https://demo.aspnetawesome.com/

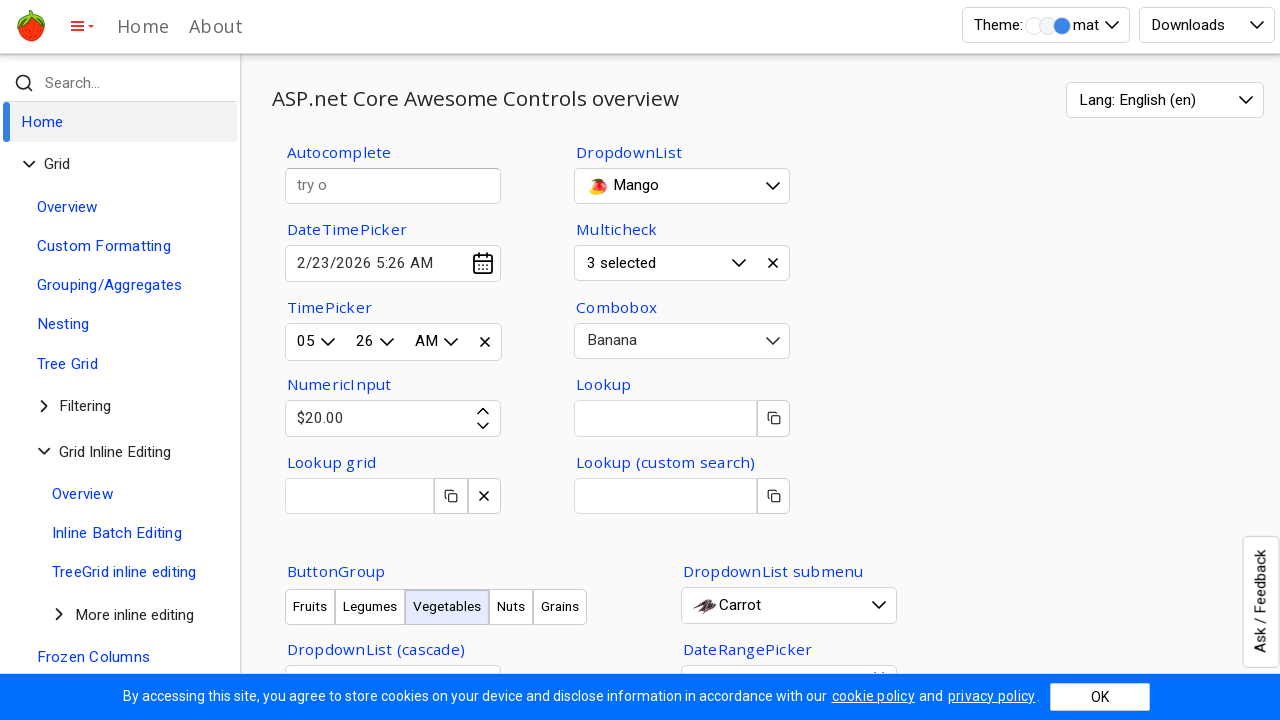

Clicked on Legumes radio button/checkbox option at (352, 360) on xpath=//div[text()='Legumes']
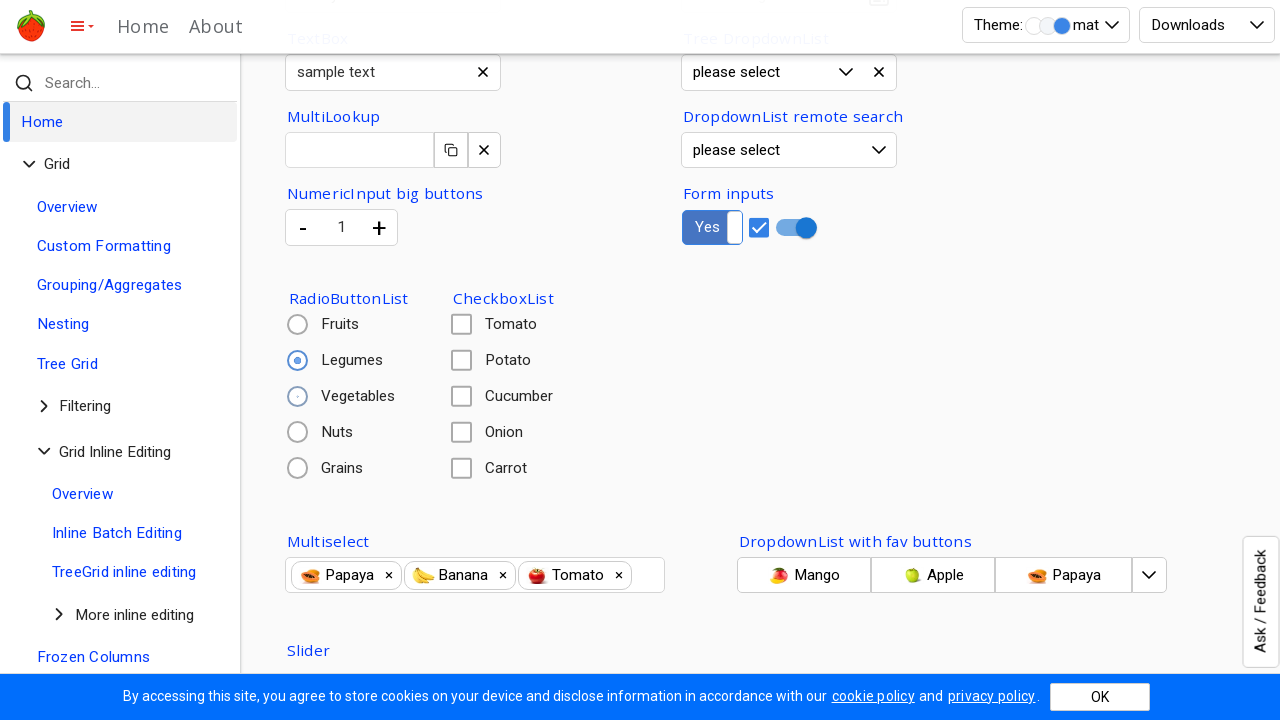

Verified Legumes option is present on page
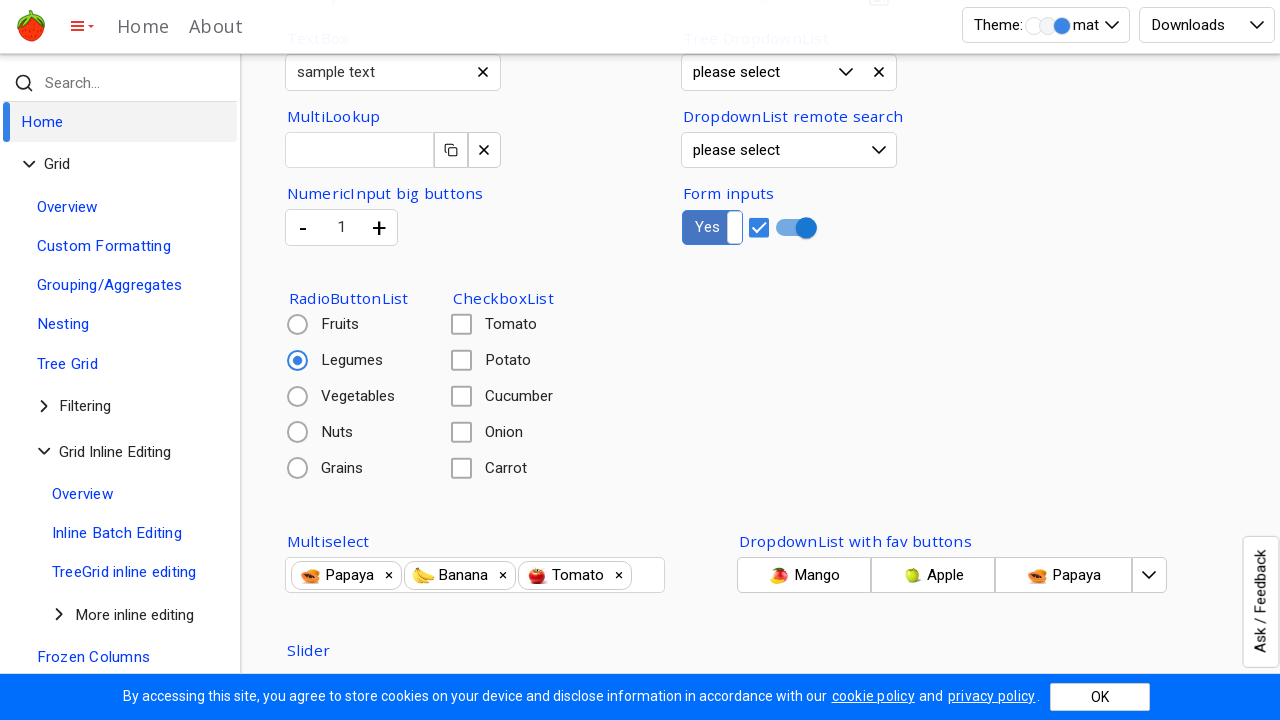

Verified Vegetables checkbox/radio button element is present
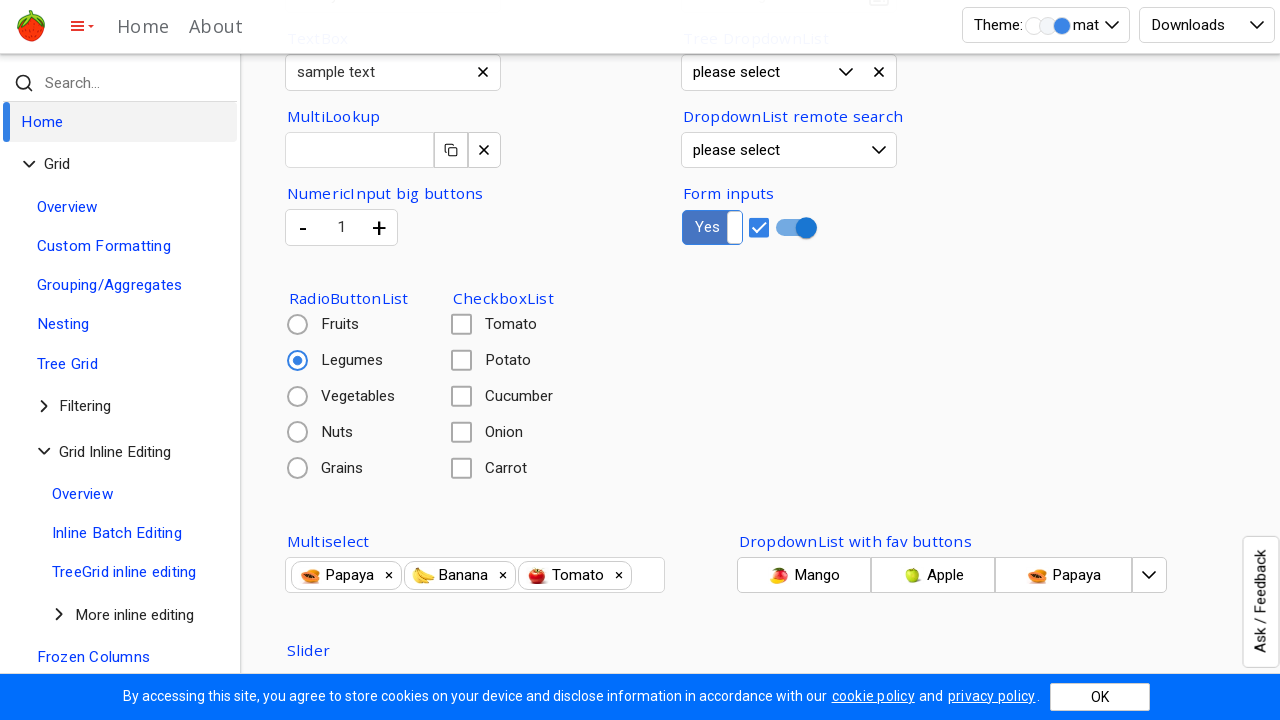

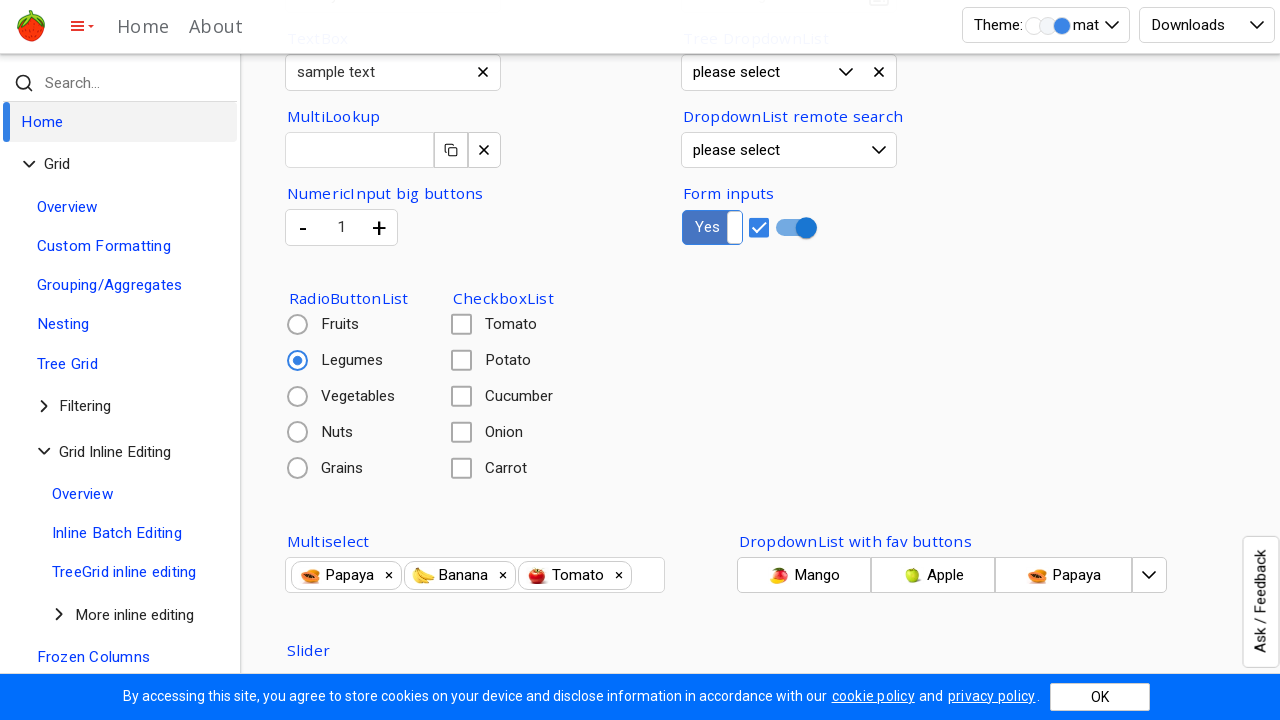